Tests double-click functionality by double-clicking a button and verifying the text changes

Starting URL: https://automationfc.github.io/basic-form/index.html

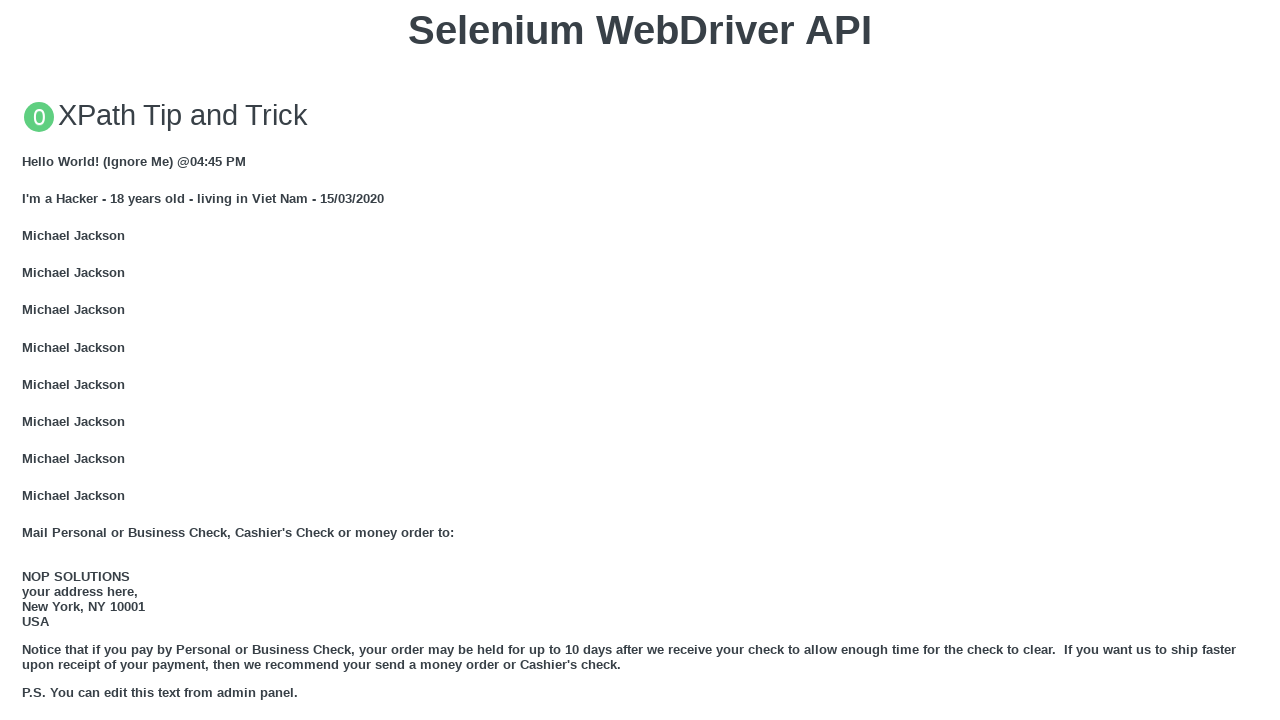

Navigated to basic form page
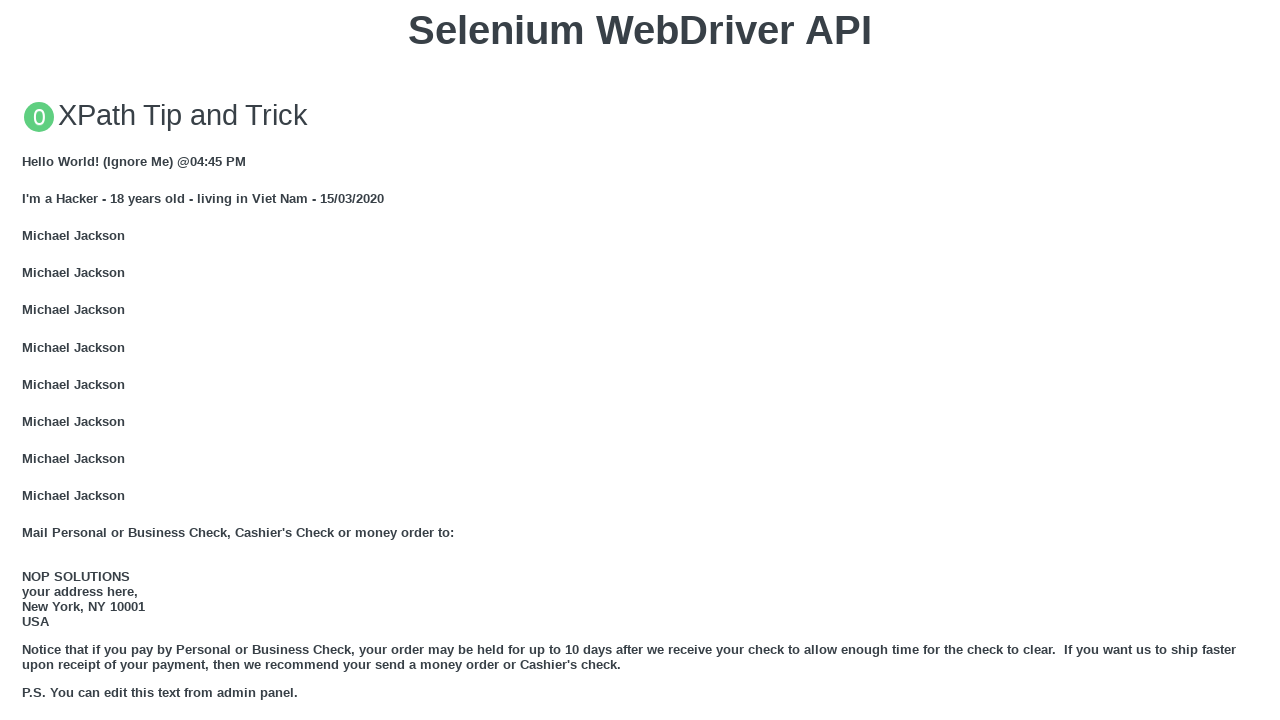

Double-clicked the 'Double click me' button at (640, 361) on button:has-text('Double click me')
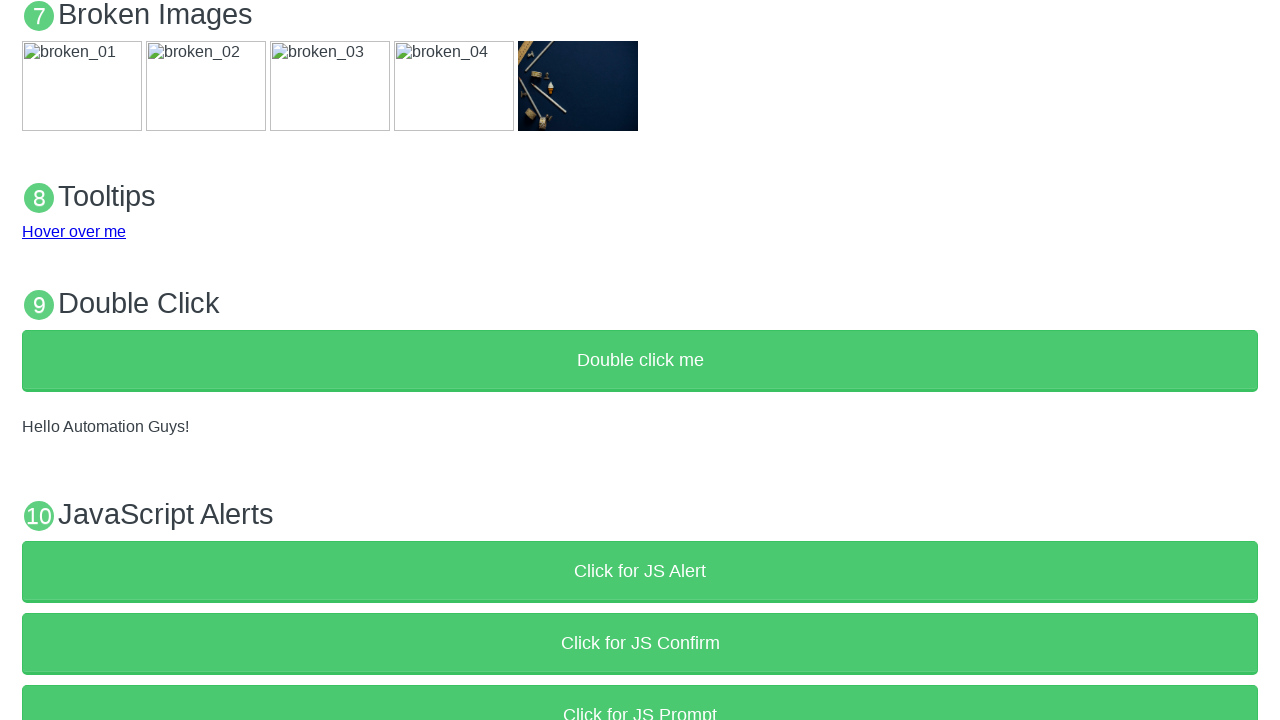

Verified that button text changed to 'Hello Automation Guys!'
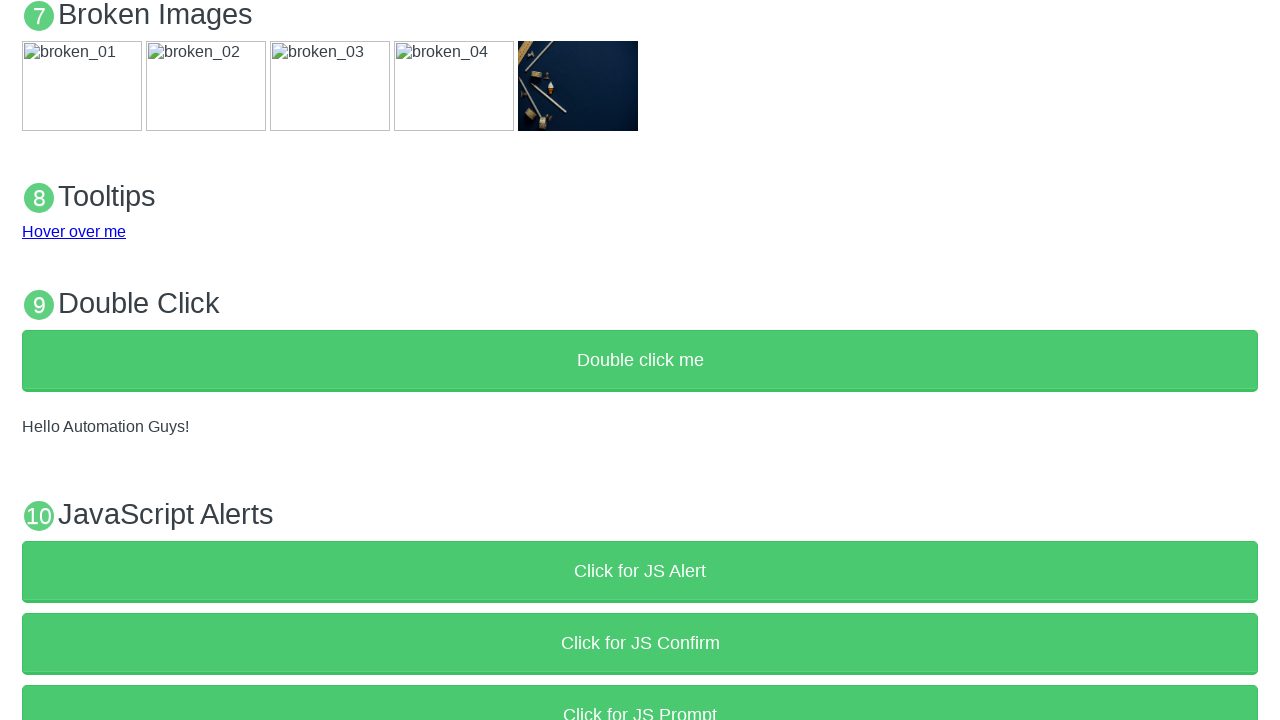

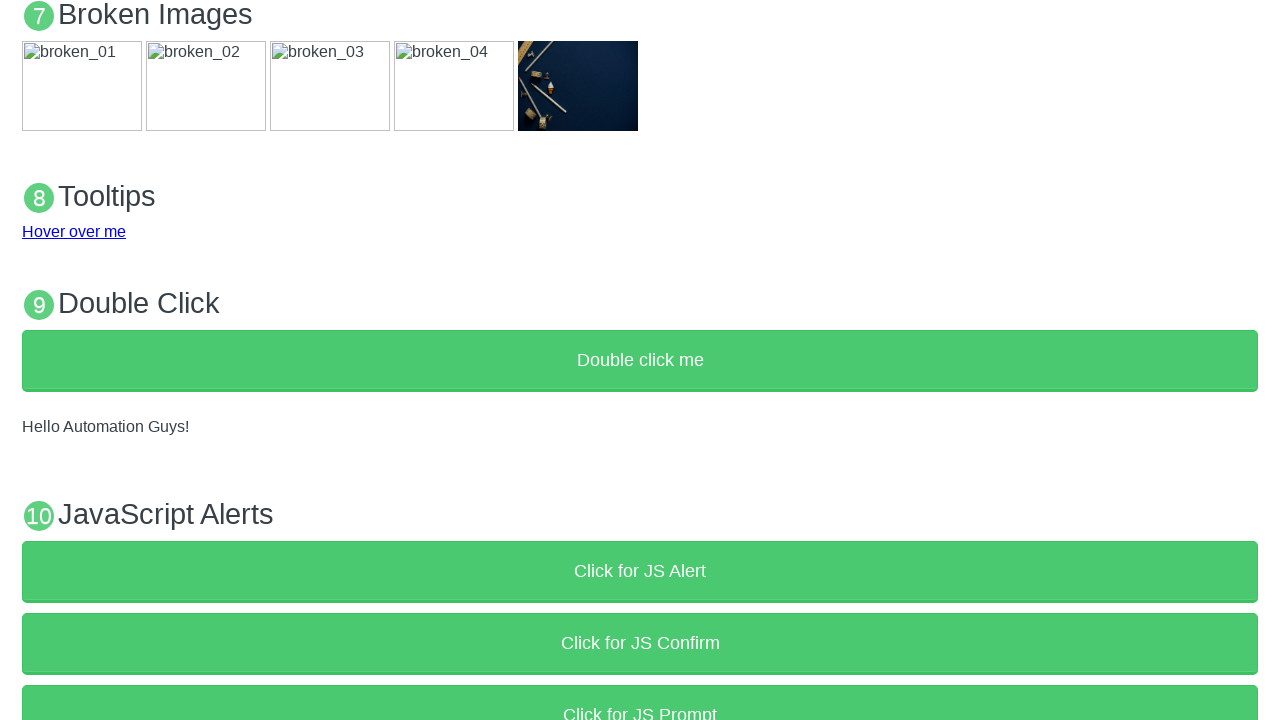